Tests the Slider widget by moving the slider to different percentage positions using mouse interactions.

Starting URL: https://demoqa.com/

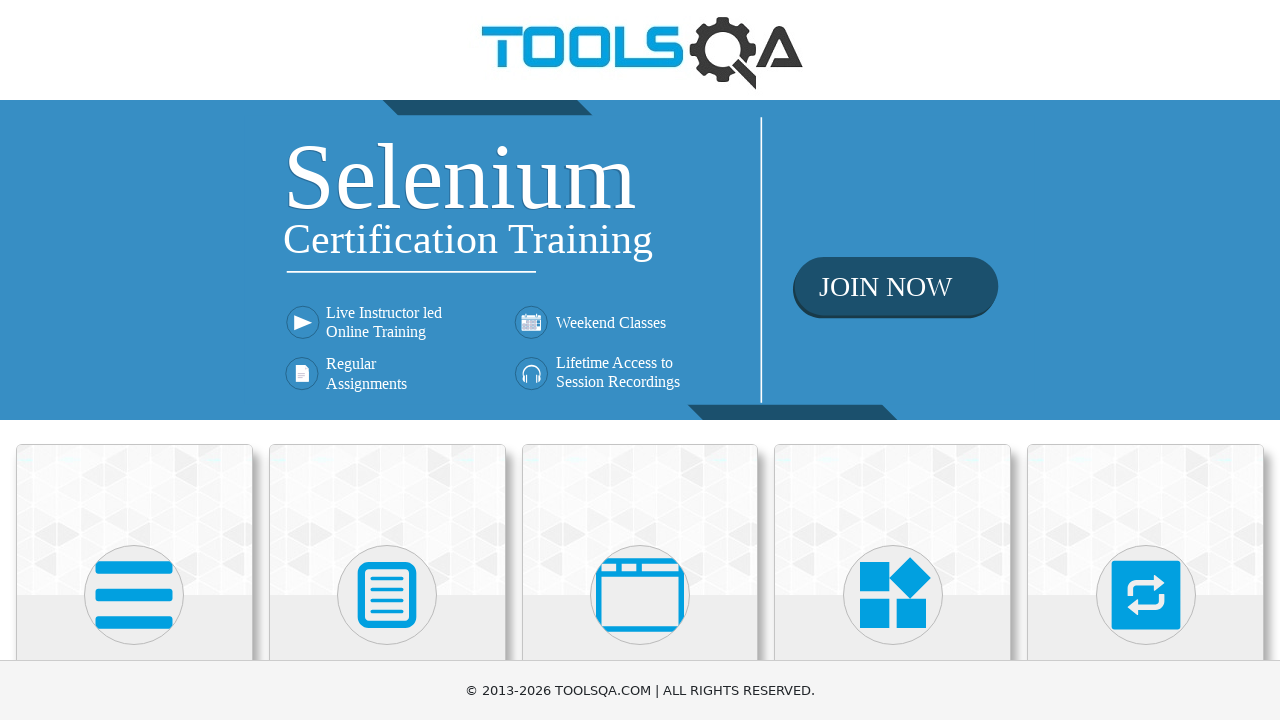

Clicked on Widgets heading to navigate to Widgets section at (893, 360) on internal:role=heading[name="Widgets"i]
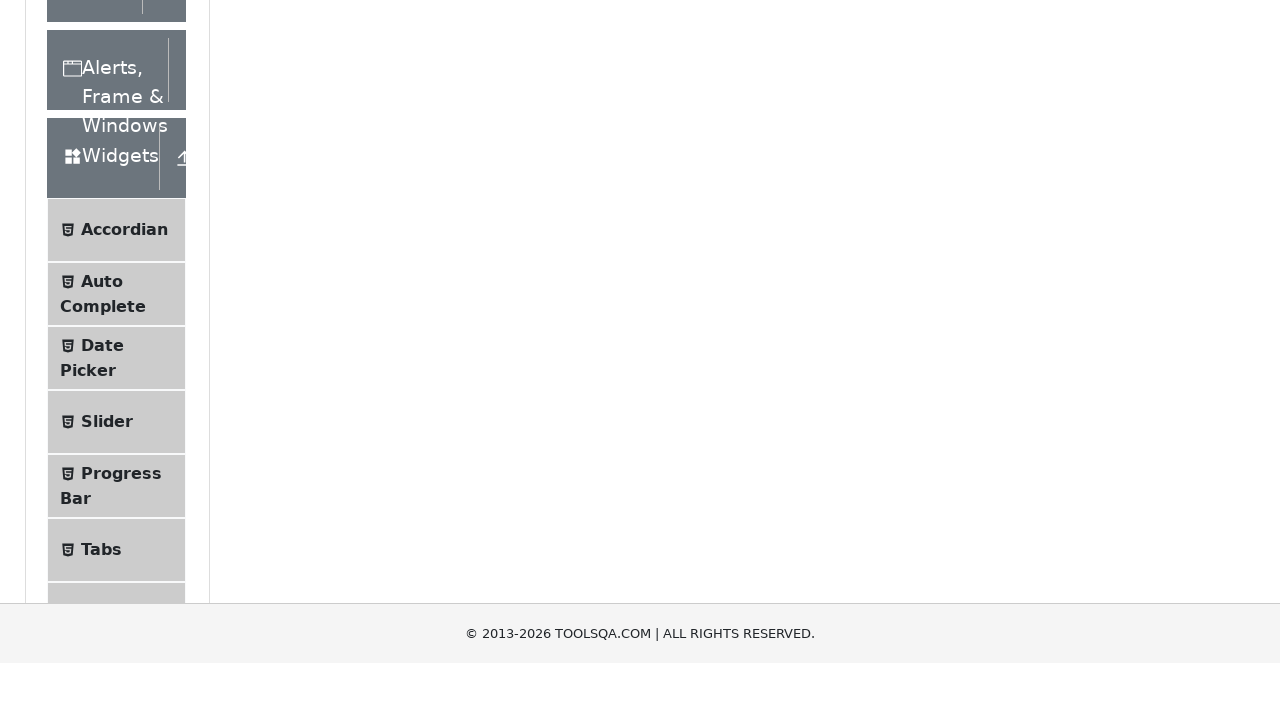

Waited for page load state to complete
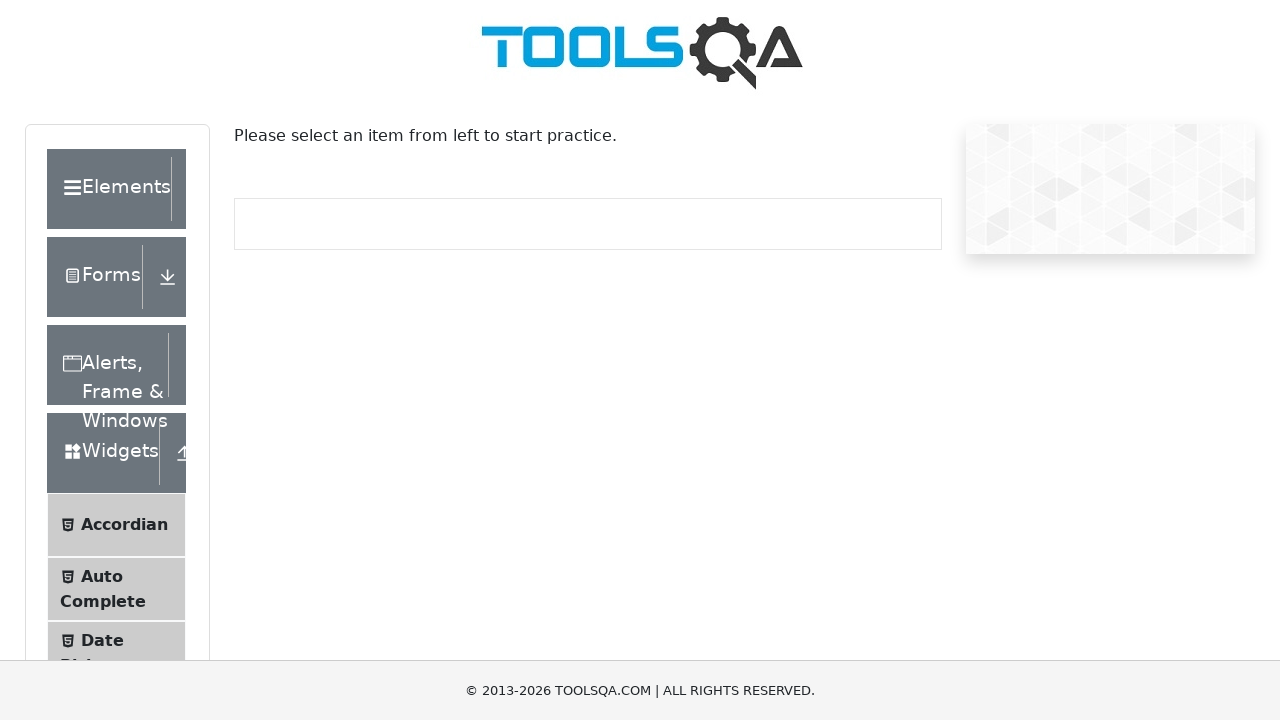

Clicked on Slider menu item to navigate to Slider widget at (116, 360) on li >> internal:has-text="Slider"i
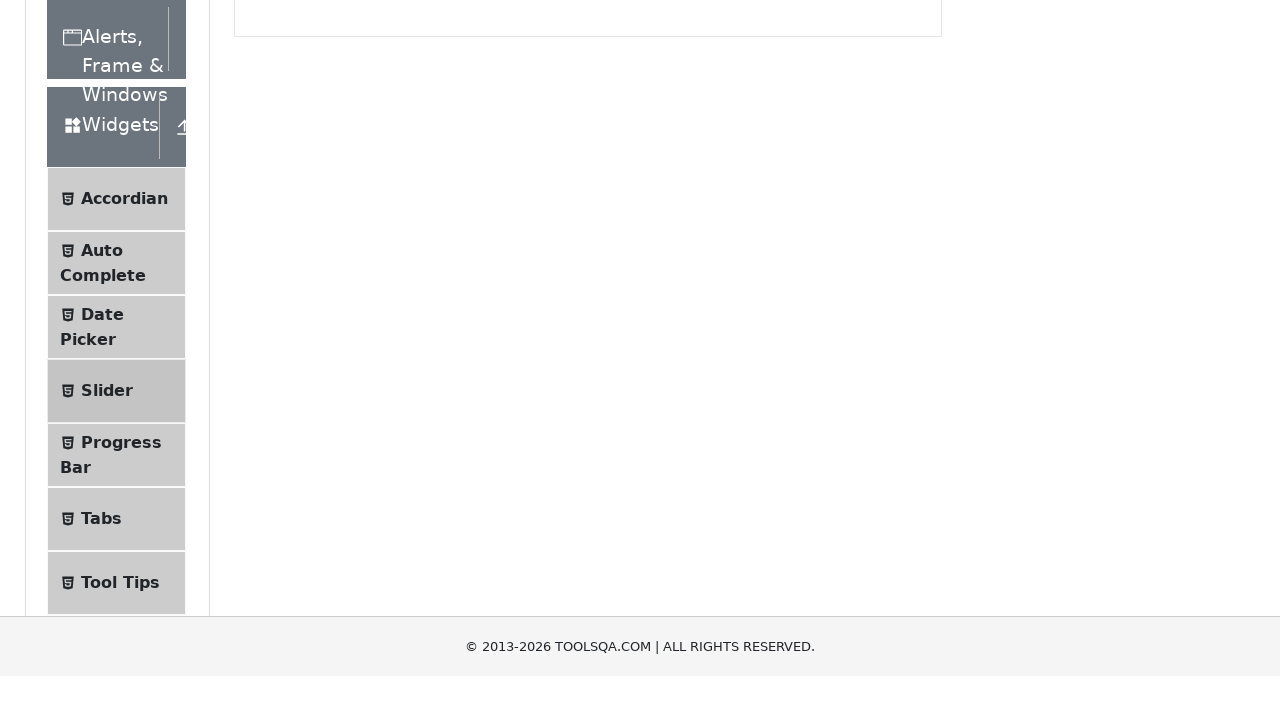

Moved mouse to slider position for 20% value at (332, 193)
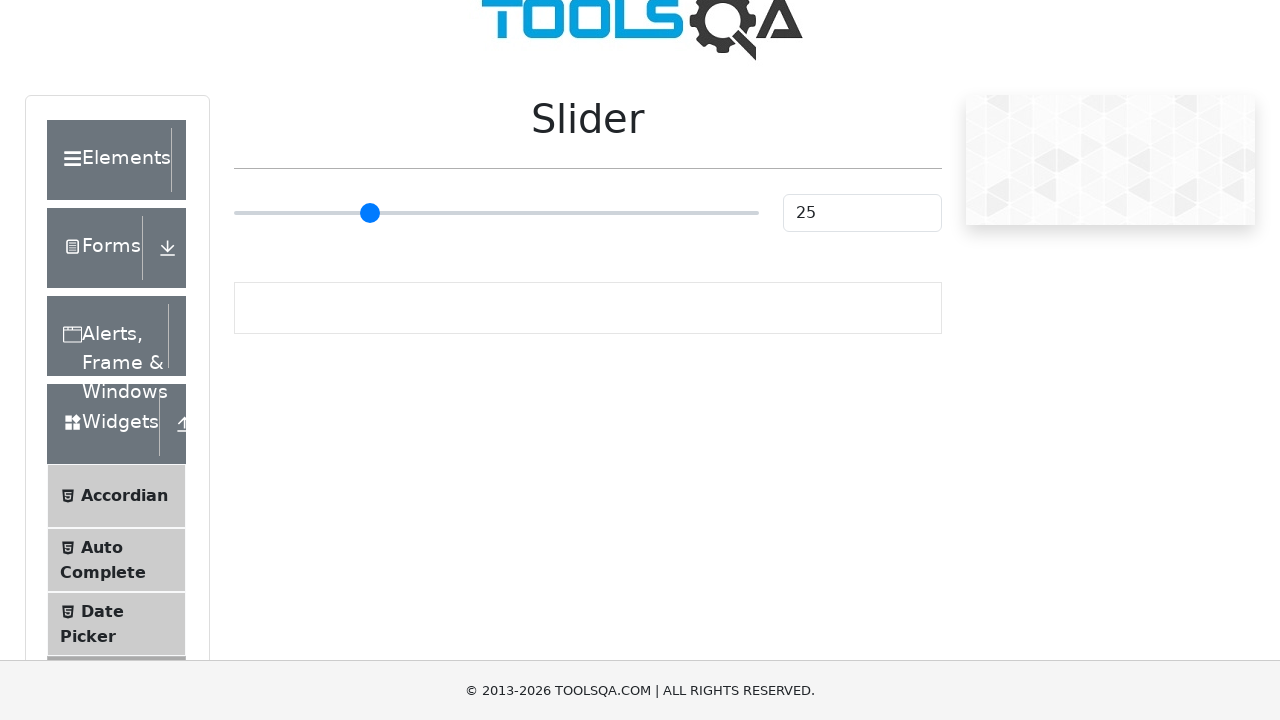

Pressed mouse button down on slider at (332, 193)
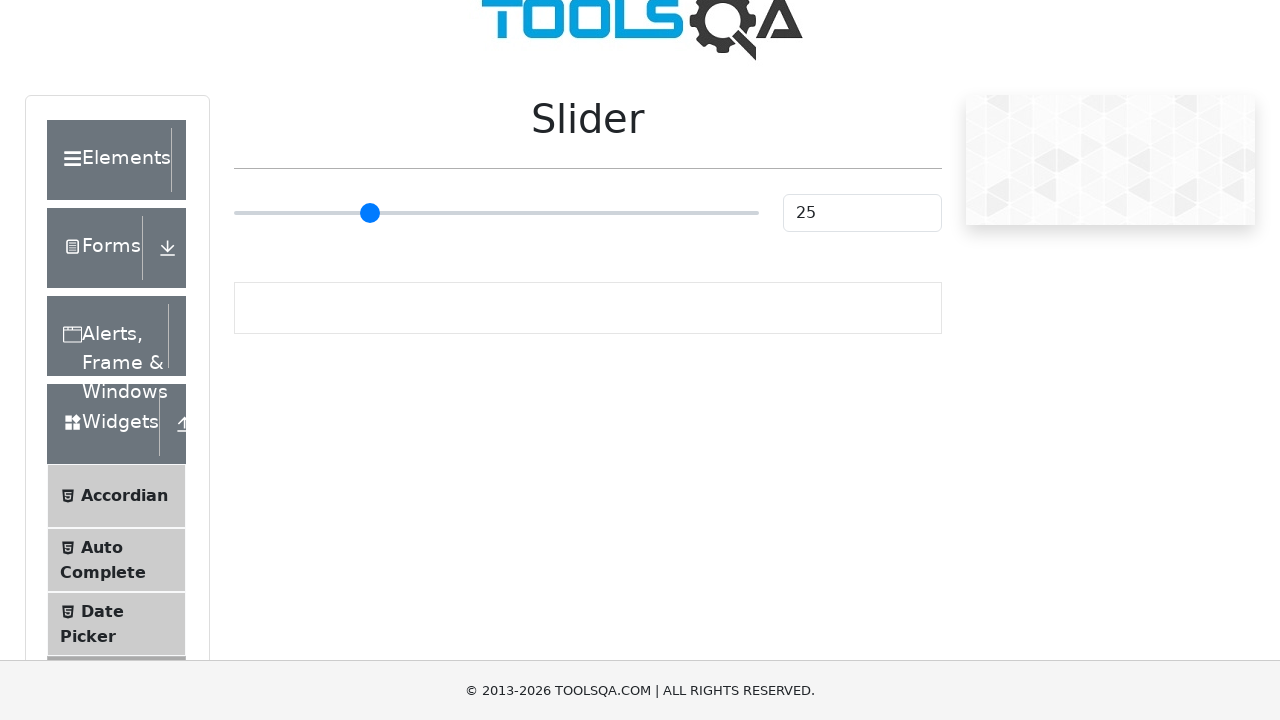

Dragged slider to 20% position at (332, 193)
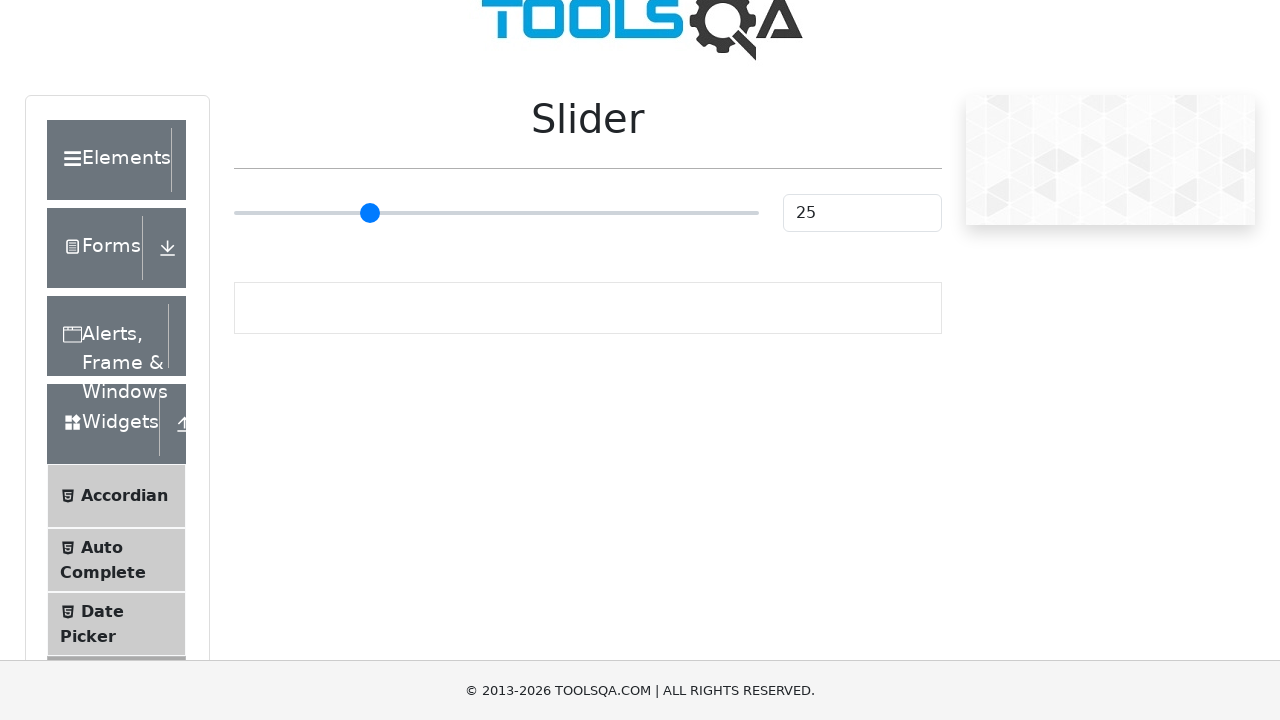

Released mouse button - slider set to 20% at (332, 193)
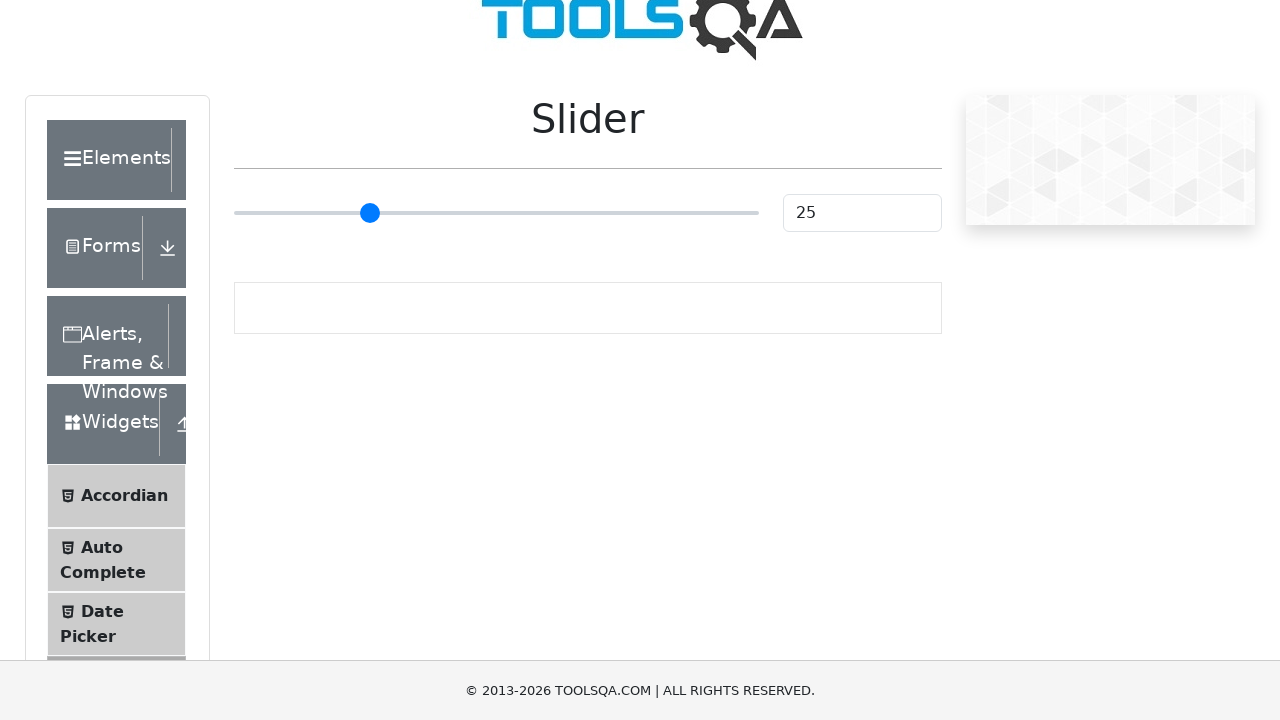

Moved mouse to slider position for 30% value at (386, 213)
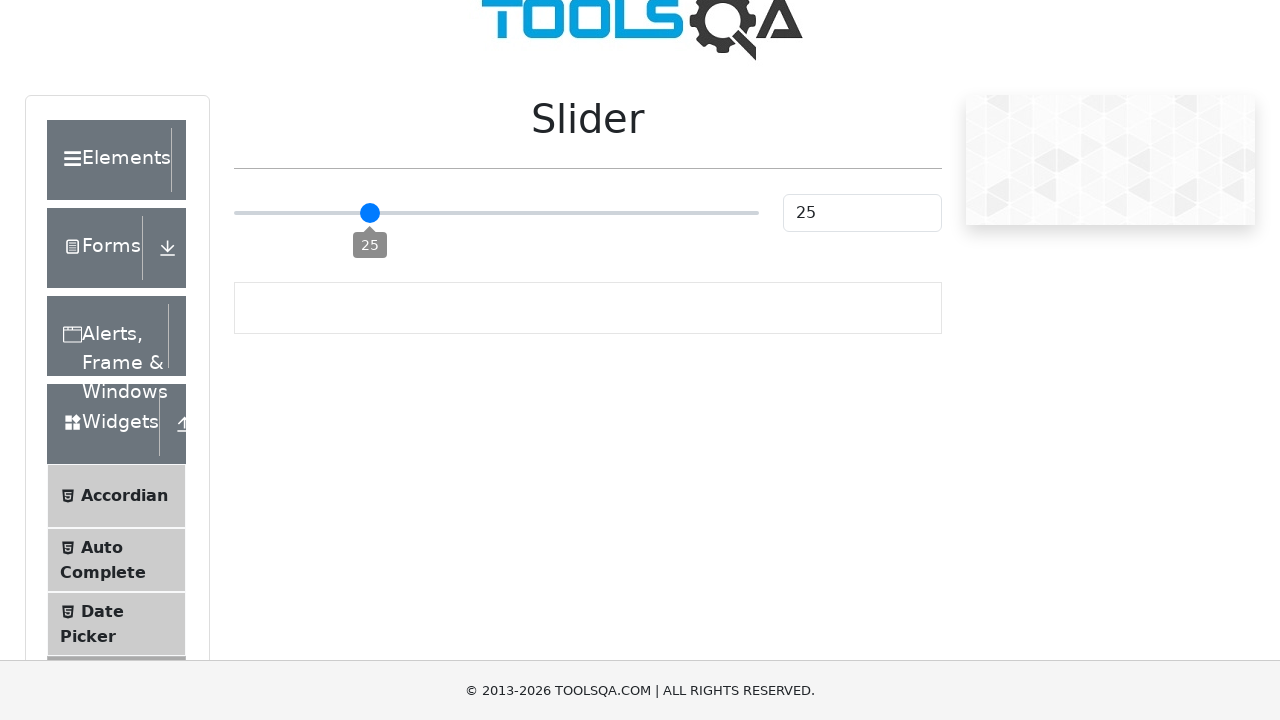

Pressed mouse button down on slider at (386, 213)
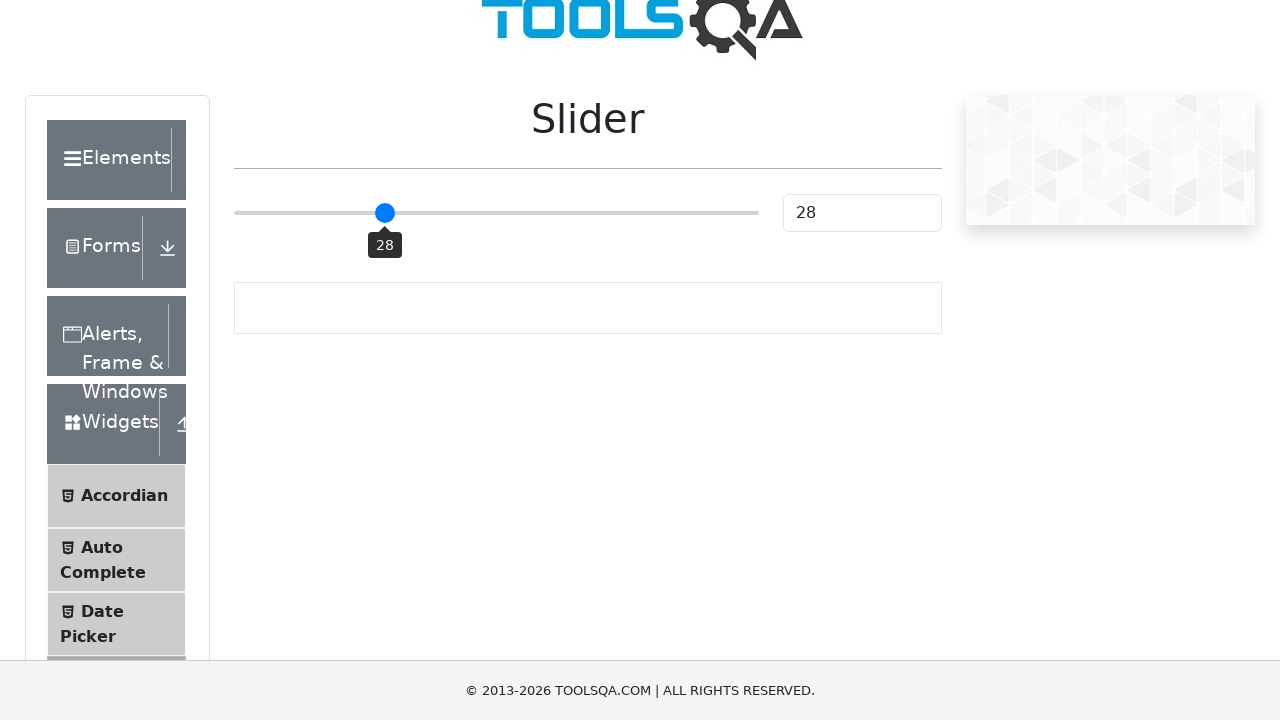

Dragged slider to 30% position at (386, 213)
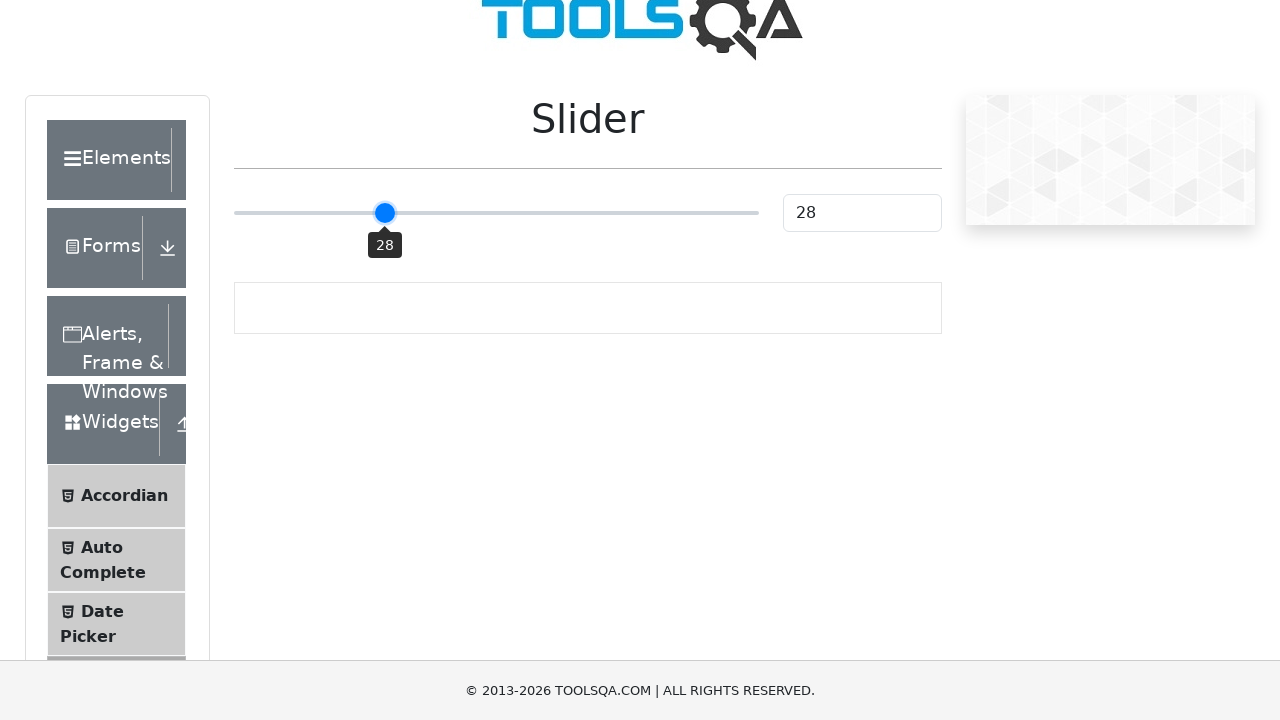

Released mouse button - slider set to 30% at (386, 213)
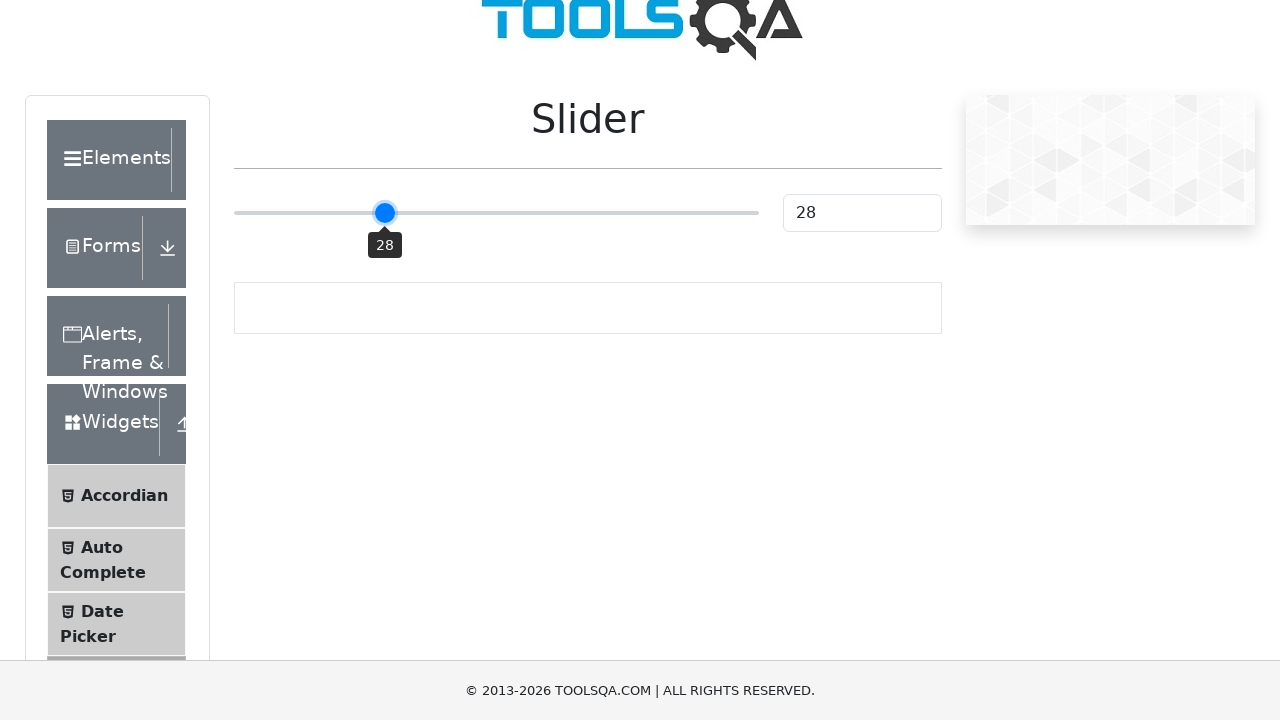

Moved mouse to slider position for 40% value at (441, 213)
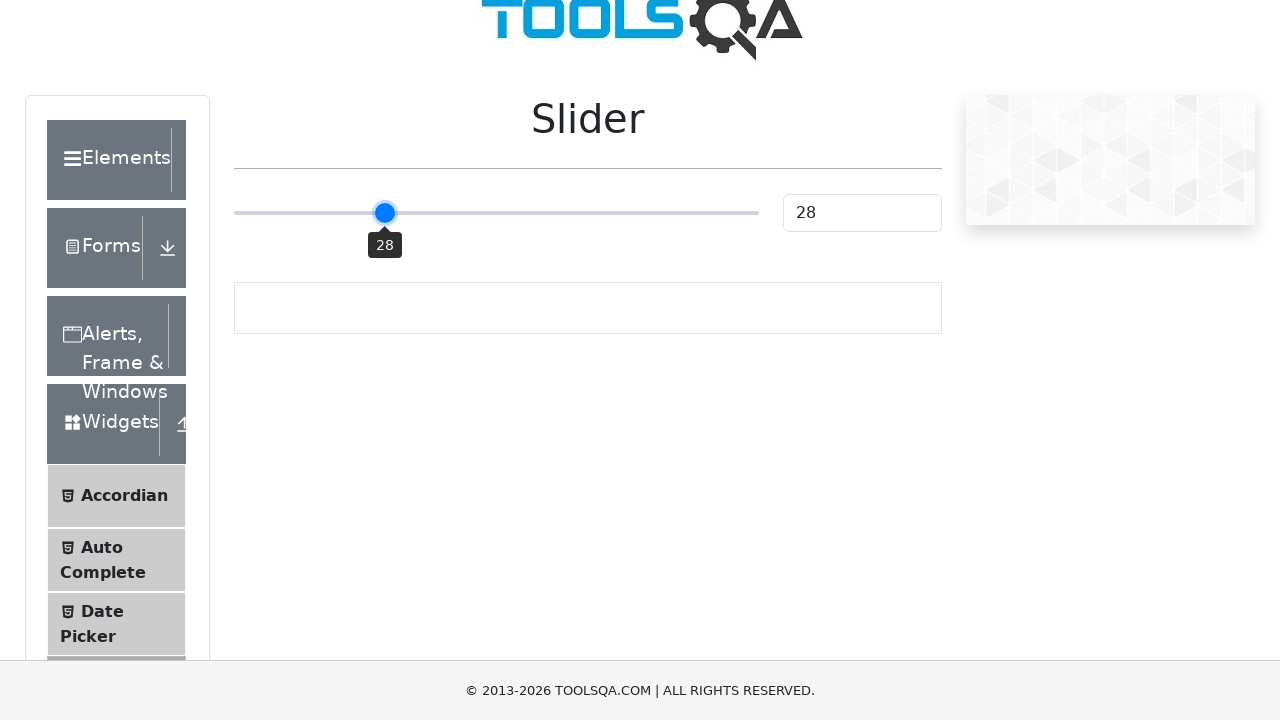

Pressed mouse button down on slider at (441, 213)
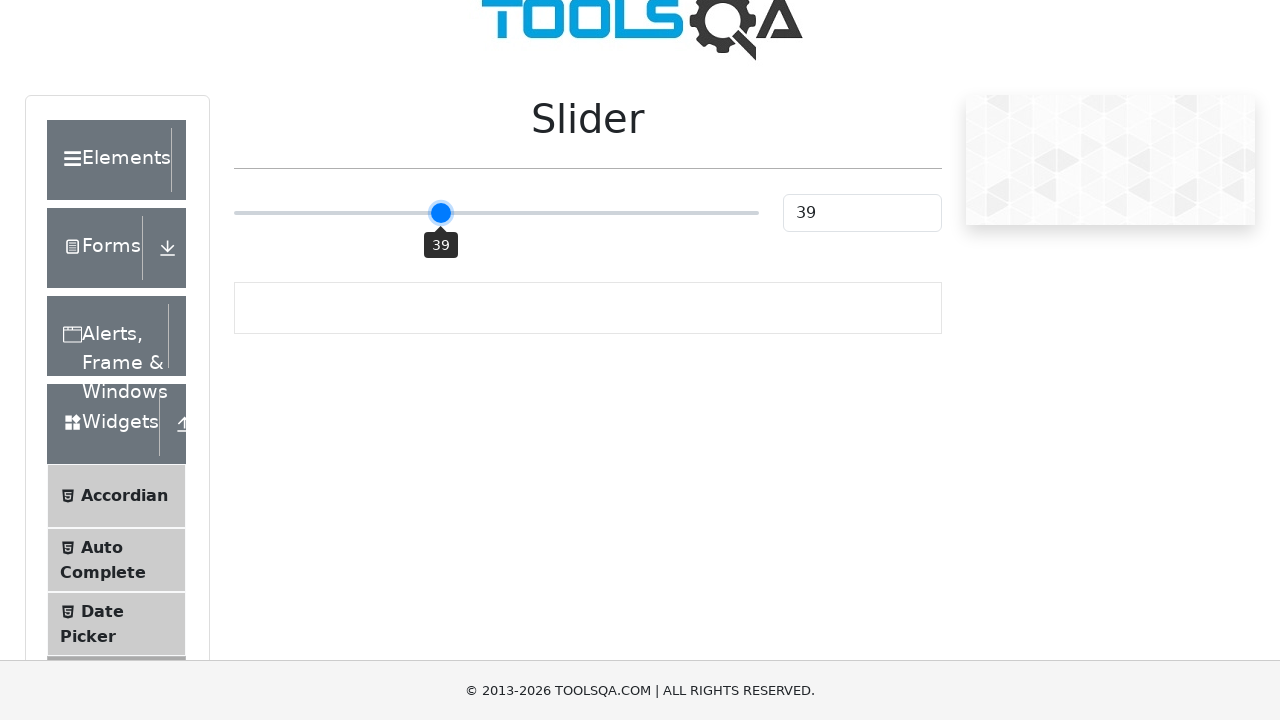

Dragged slider to 40% position at (441, 213)
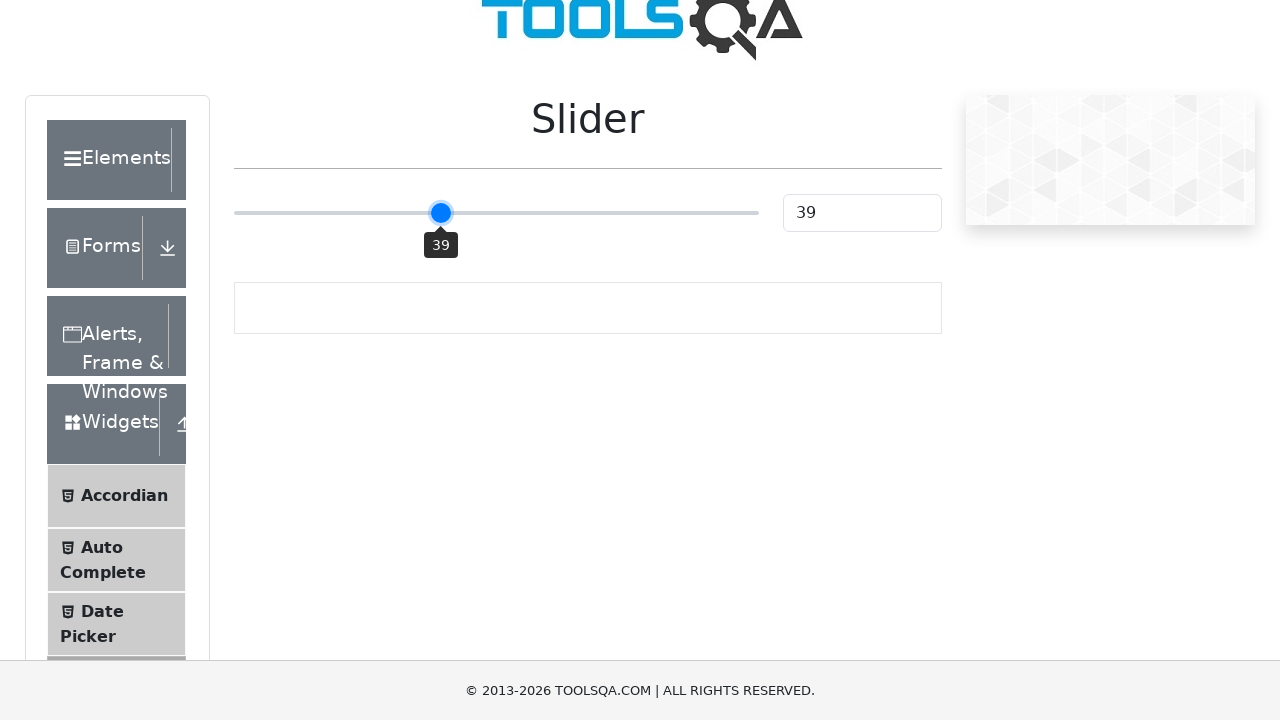

Released mouse button - slider set to 40% at (441, 213)
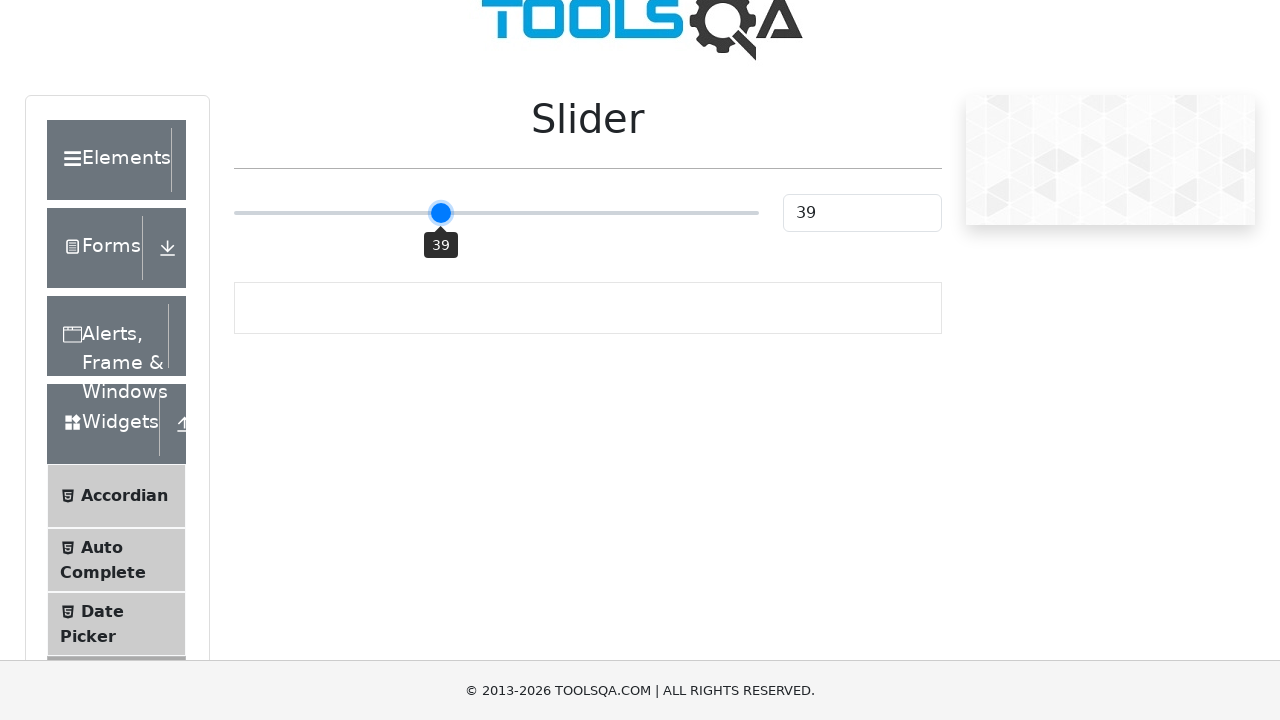

Moved mouse to slider position for 50% value at (496, 213)
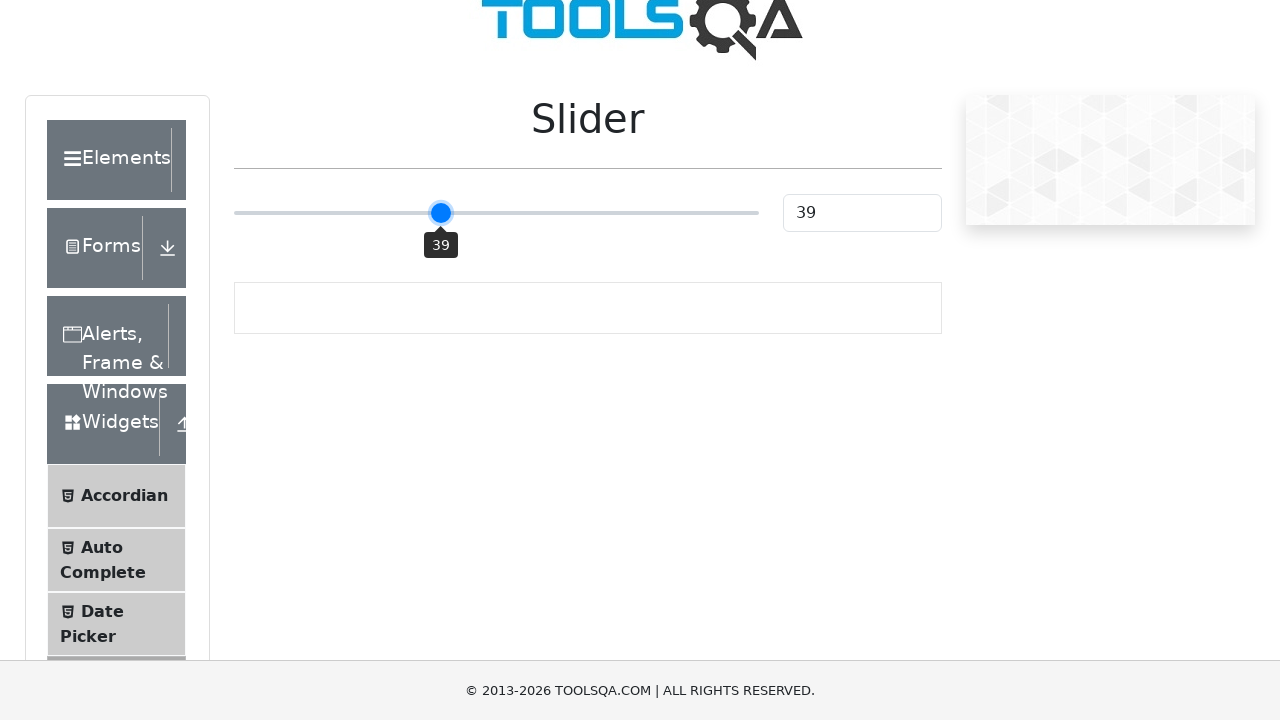

Pressed mouse button down on slider at (496, 213)
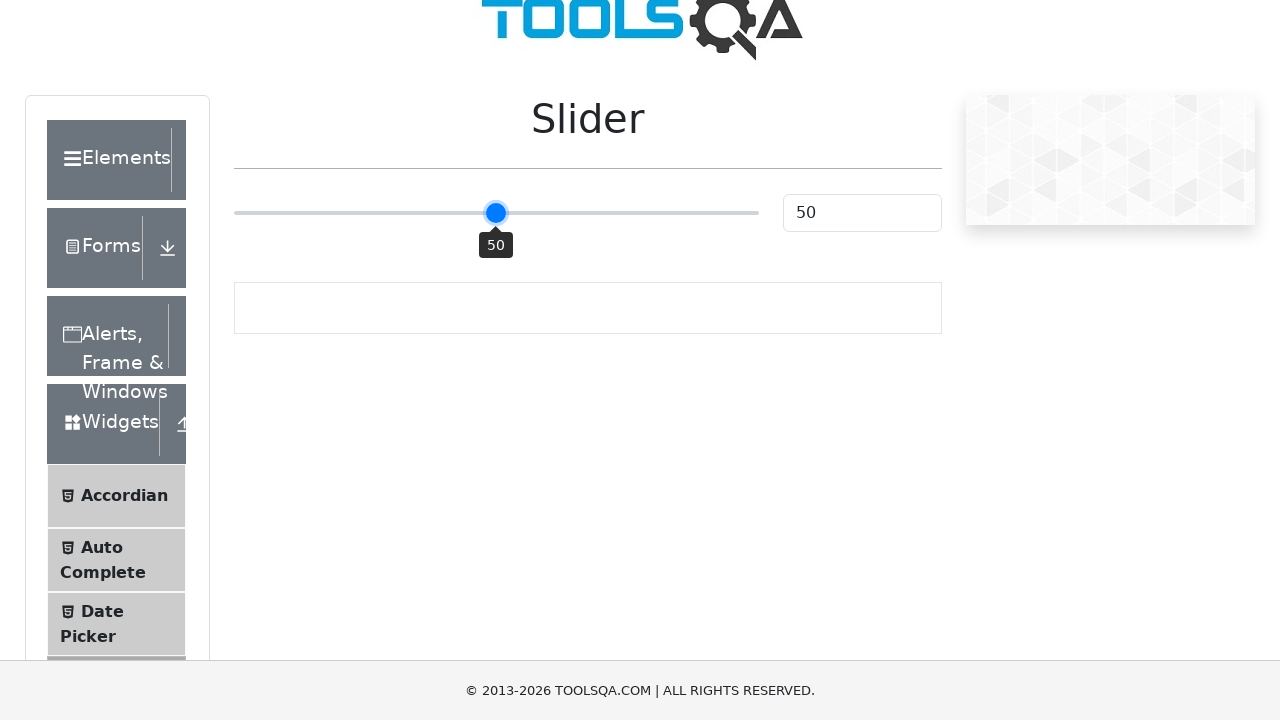

Dragged slider to 50% position at (496, 213)
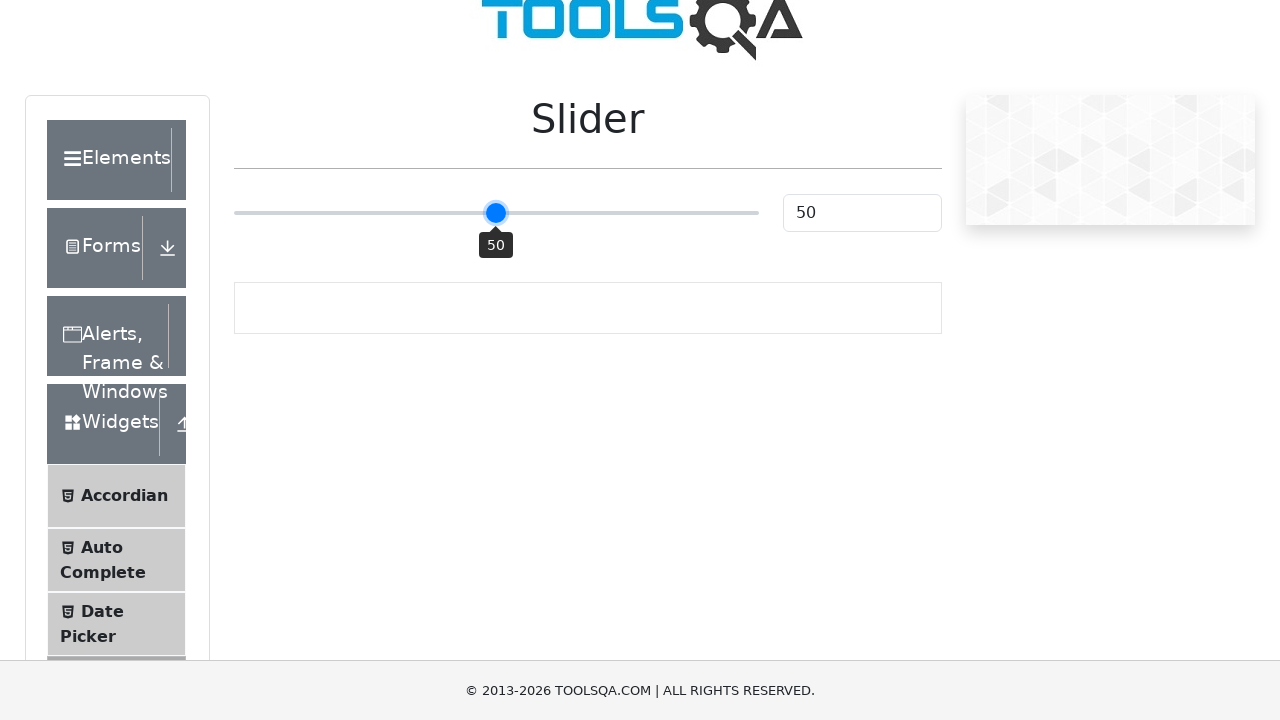

Released mouse button - slider set to 50% at (496, 213)
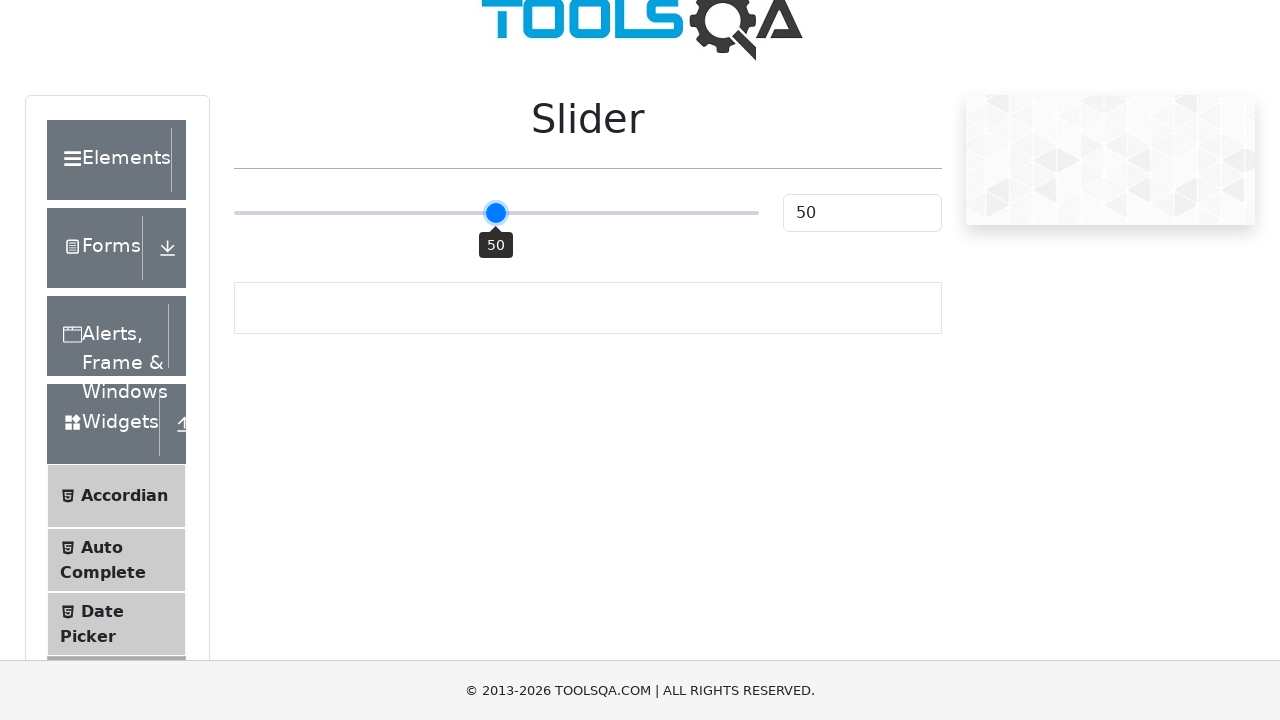

Moved mouse to slider position for 100% value at (771, 213)
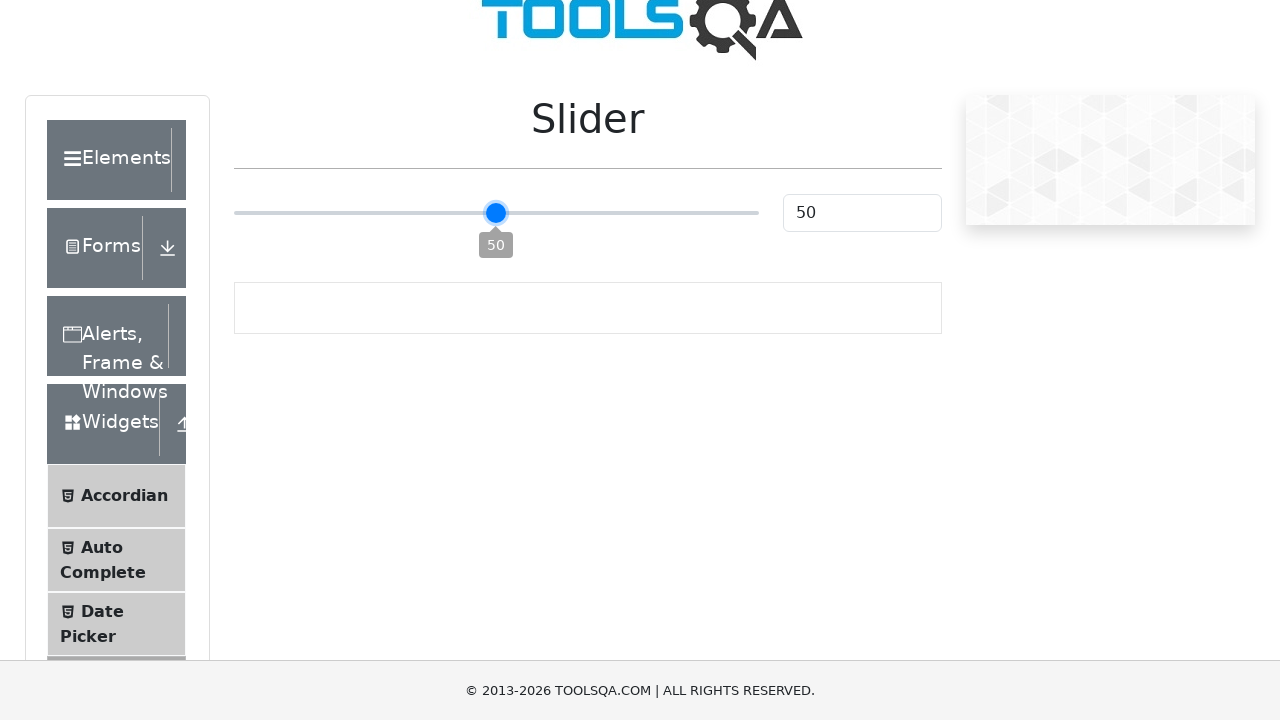

Pressed mouse button down on slider at (771, 213)
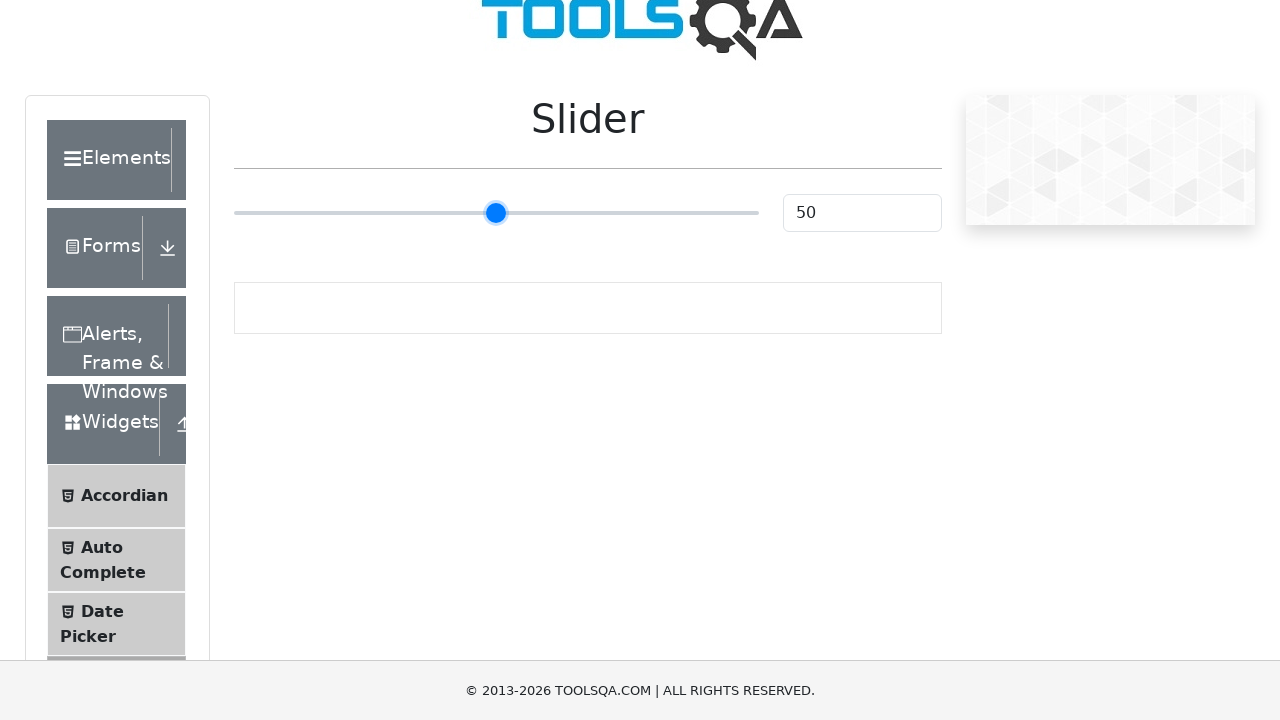

Dragged slider to 100% position at (771, 213)
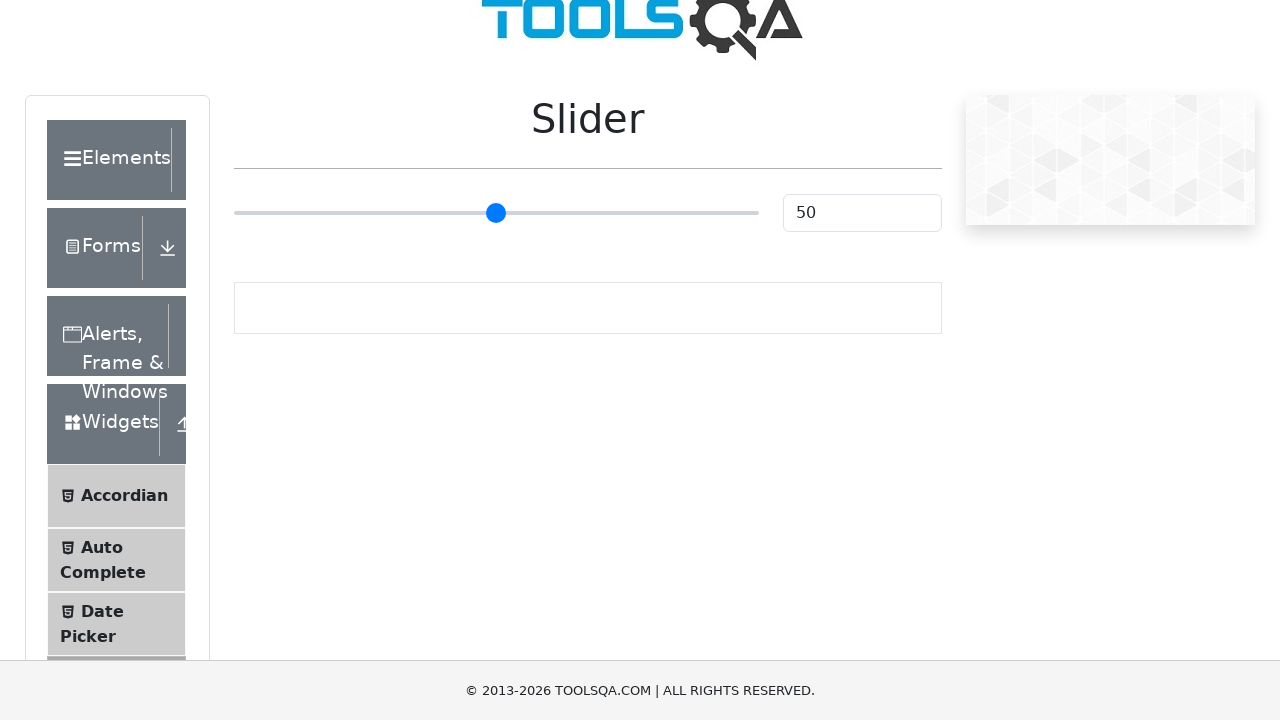

Released mouse button - slider set to 100% at (771, 213)
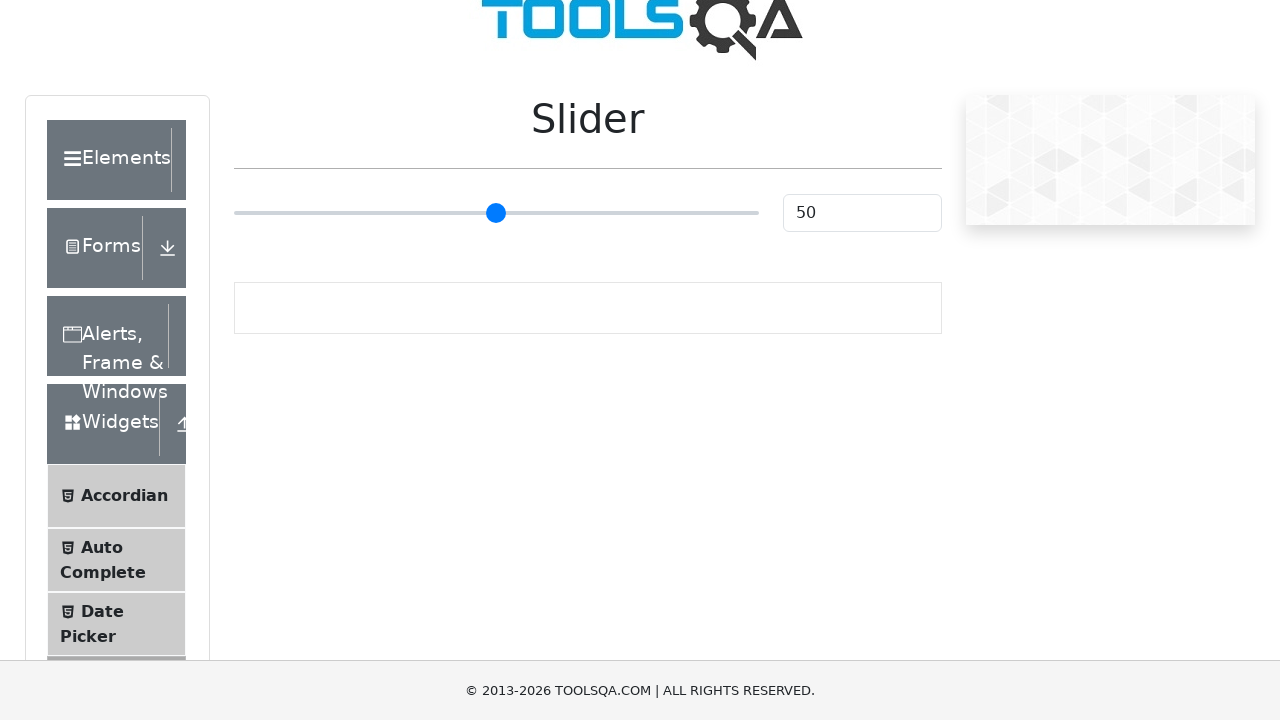

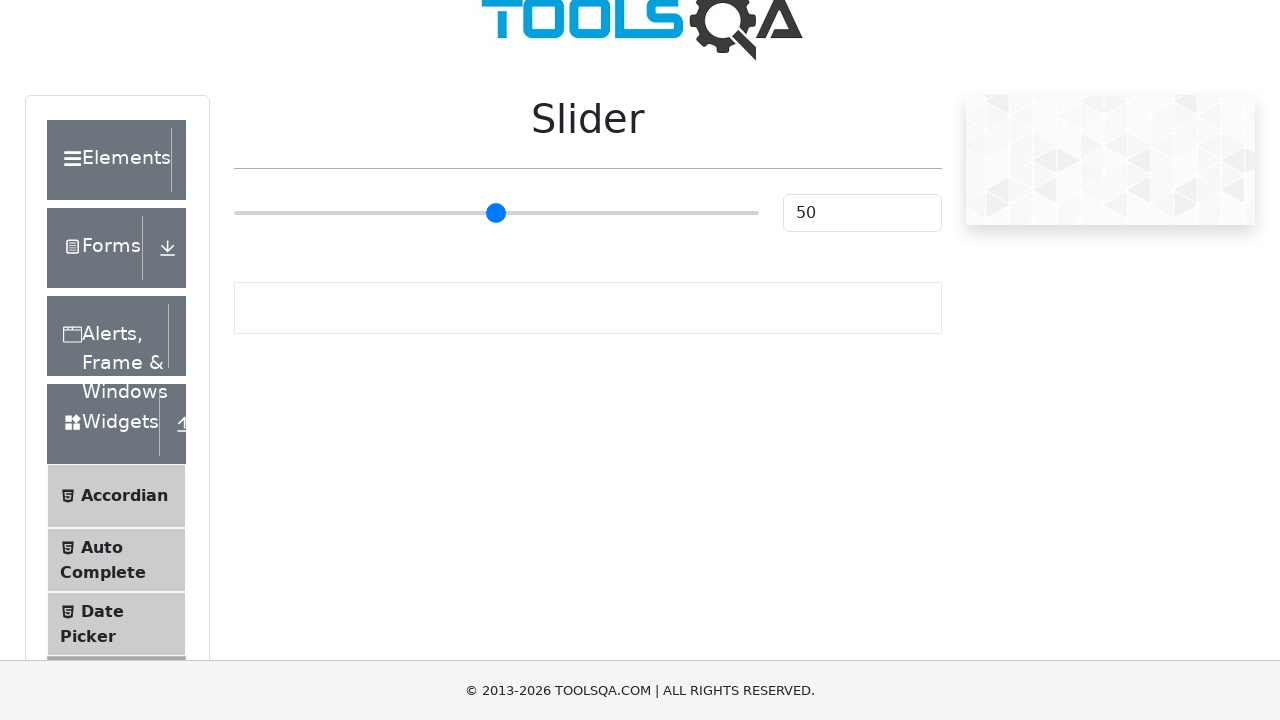